Tests the search functionality on python.org by entering "pycon" in the search box and submitting the form, then verifying that results are found.

Starting URL: https://www.python.org

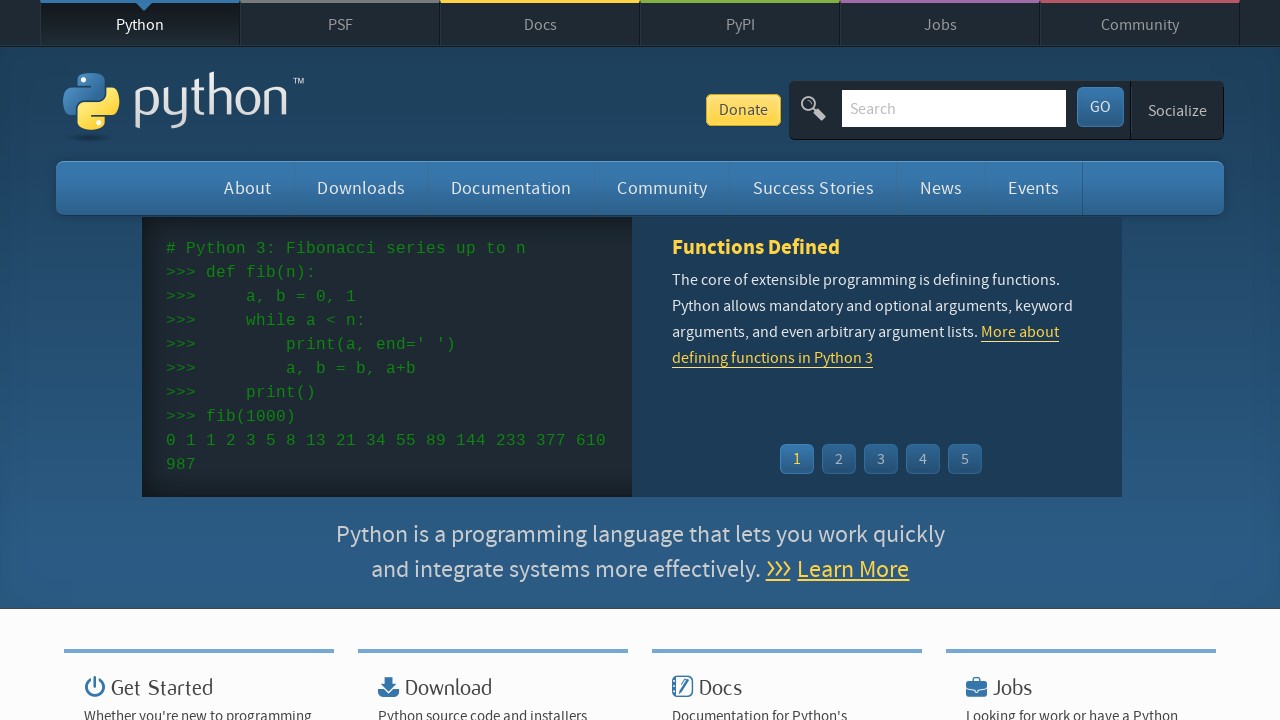

Verified 'Python' is in page title
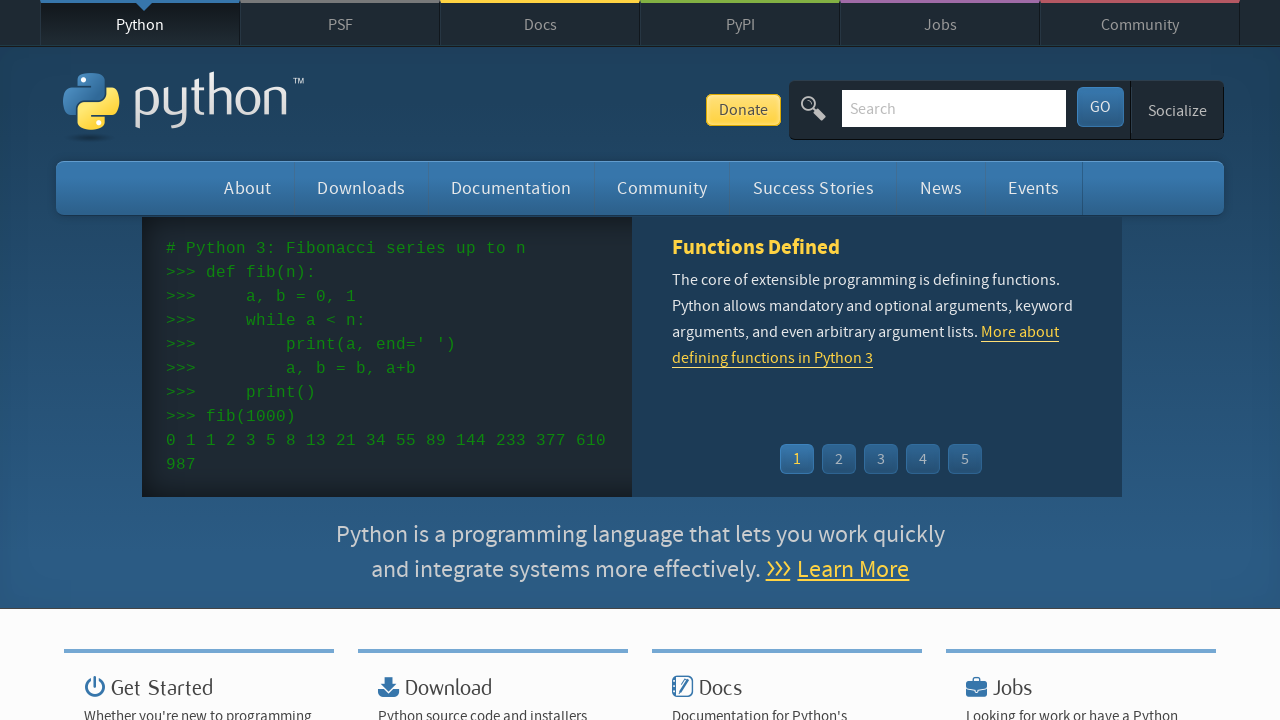

Filled search box with 'pycon' on input[name='q']
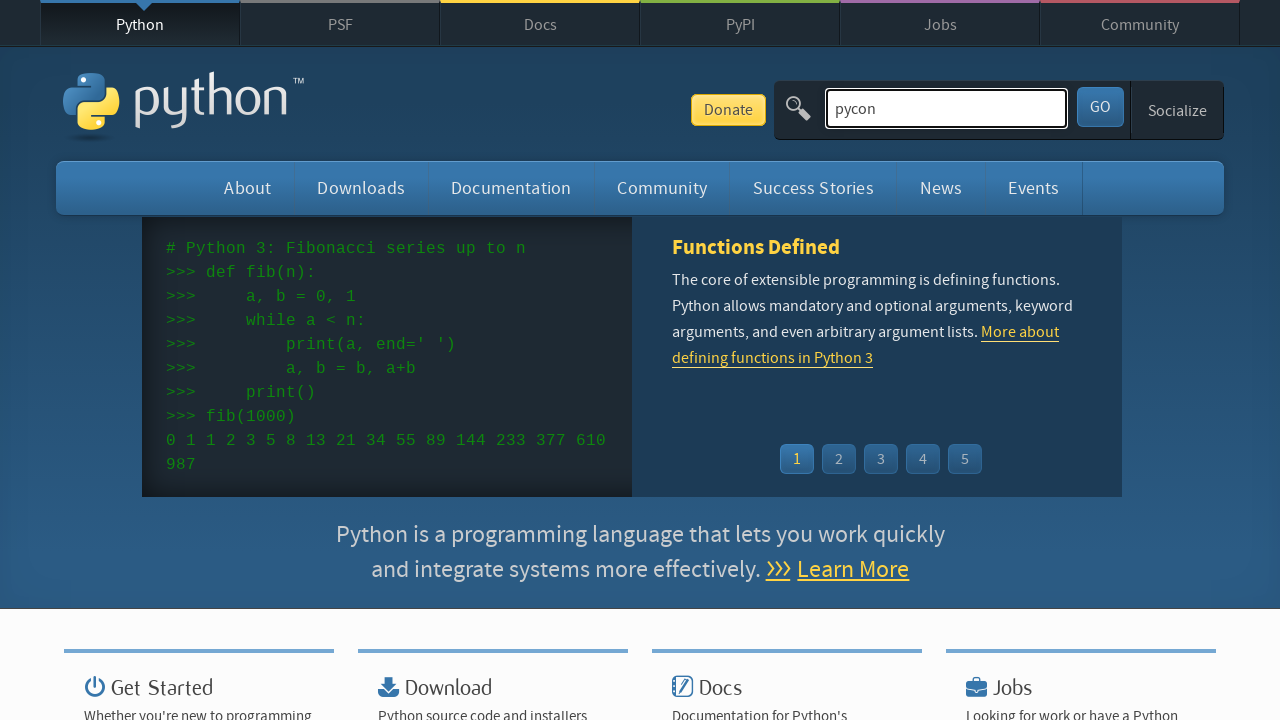

Pressed Enter to submit search form on input[name='q']
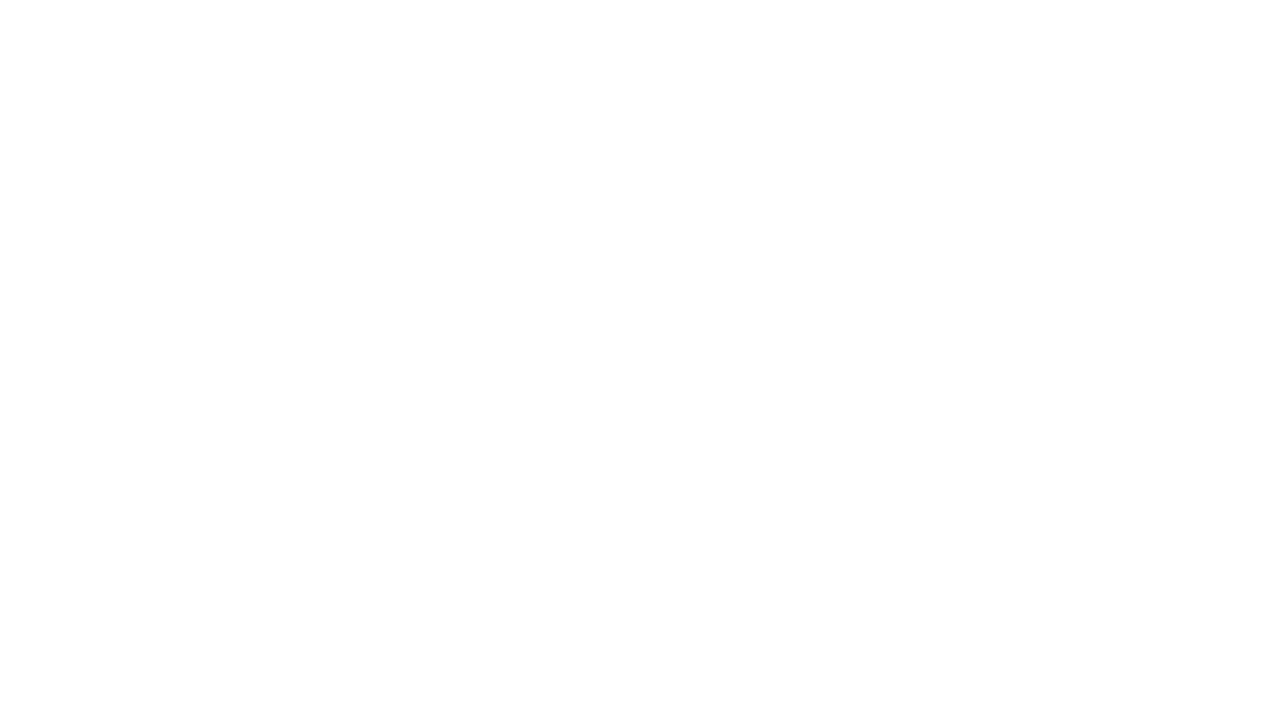

Waited for network to be idle and search results to load
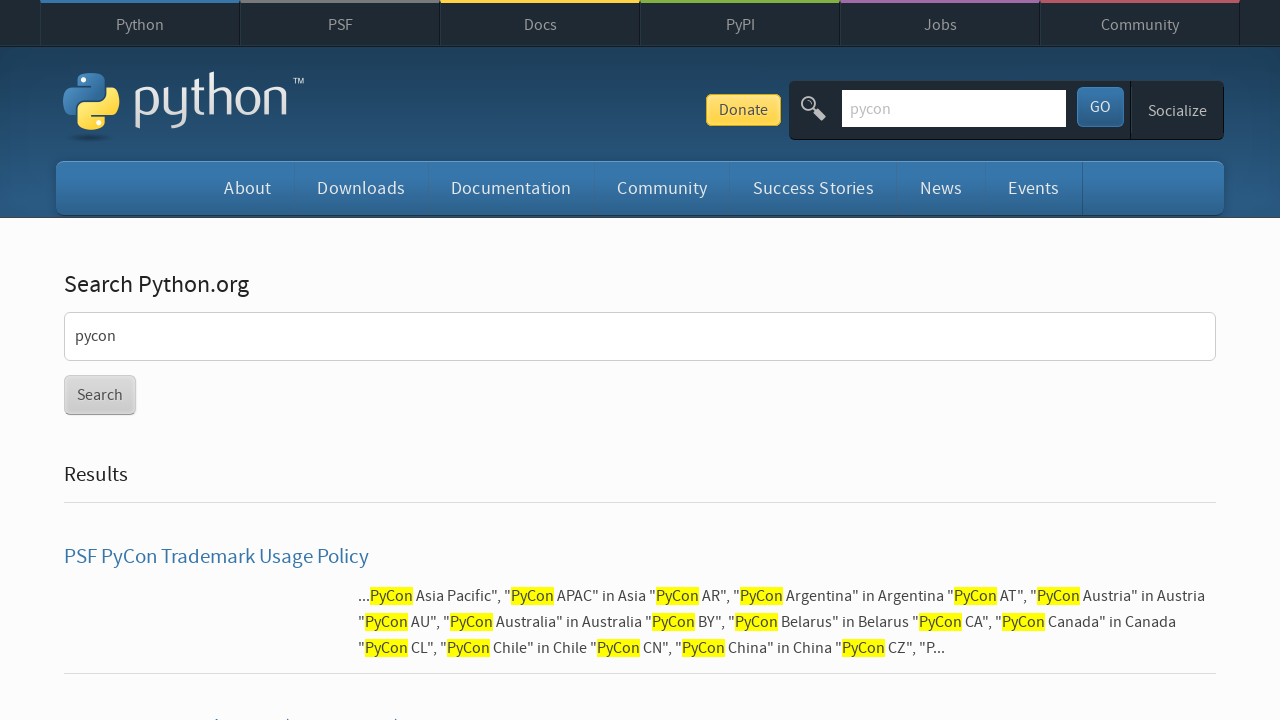

Verified search results were found (no 'No results found' message)
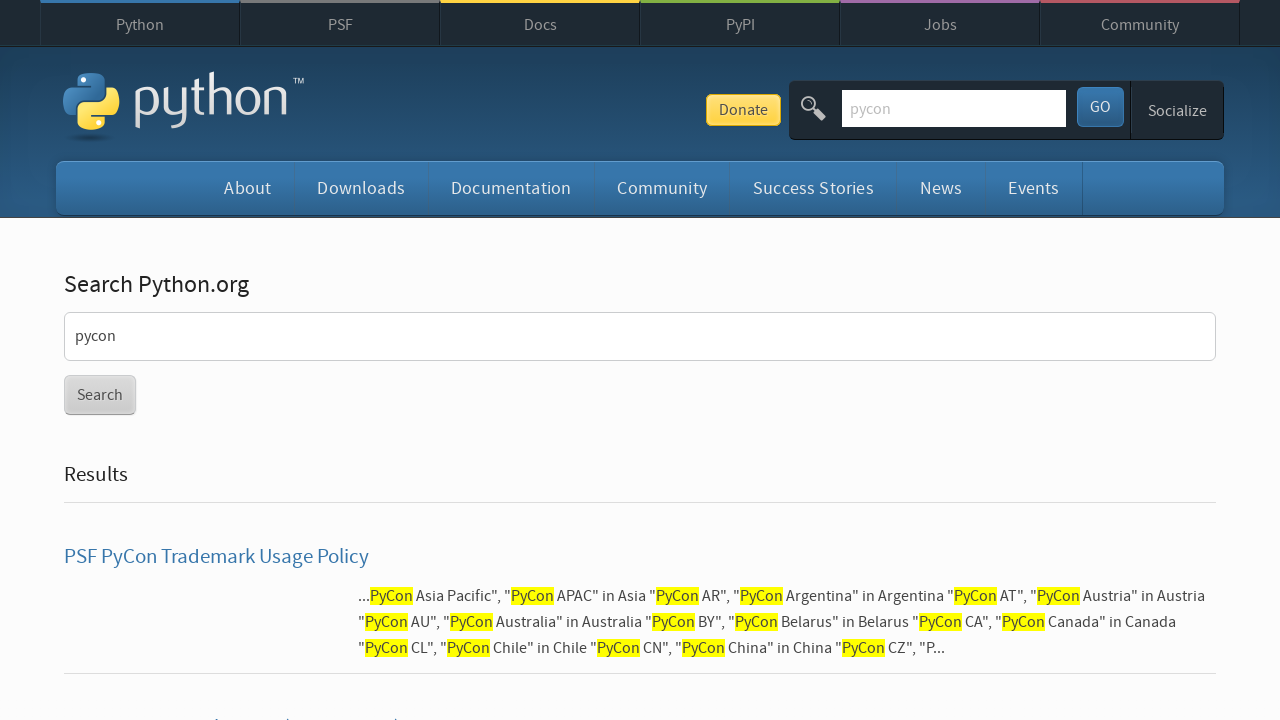

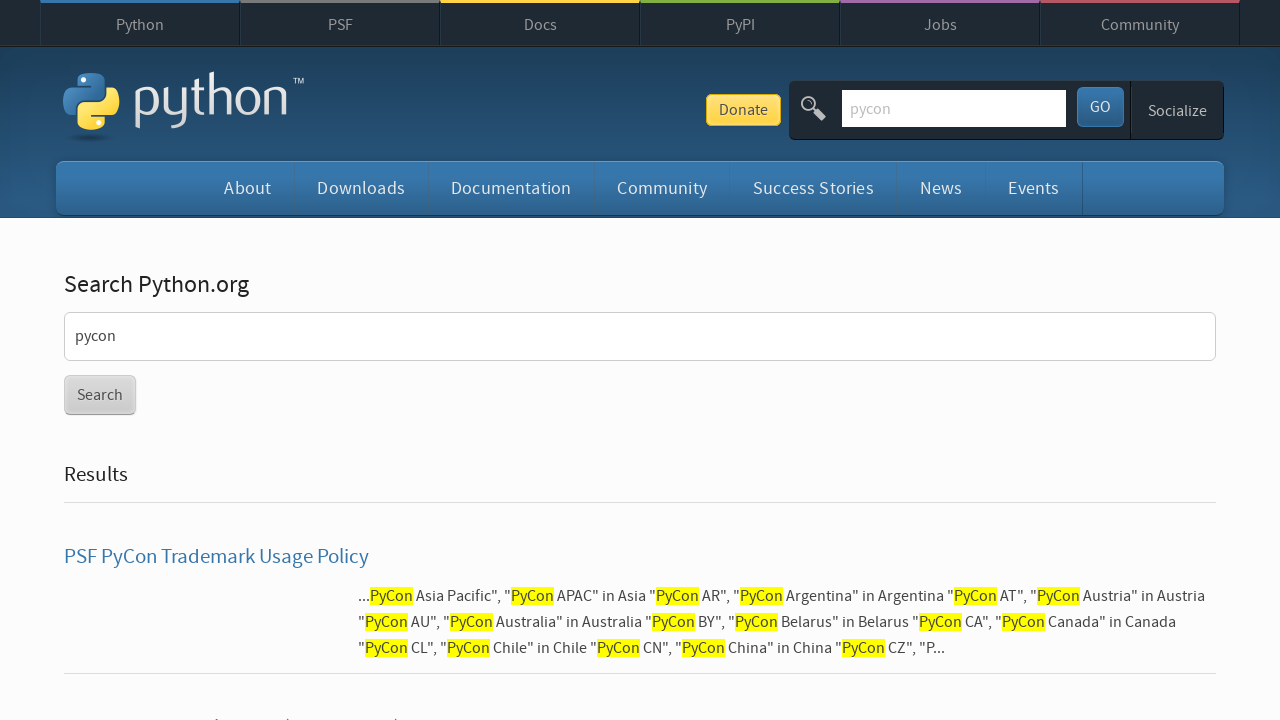